Tests textarea functionality by entering an address

Starting URL: https://testautomationpractice.blogspot.com/

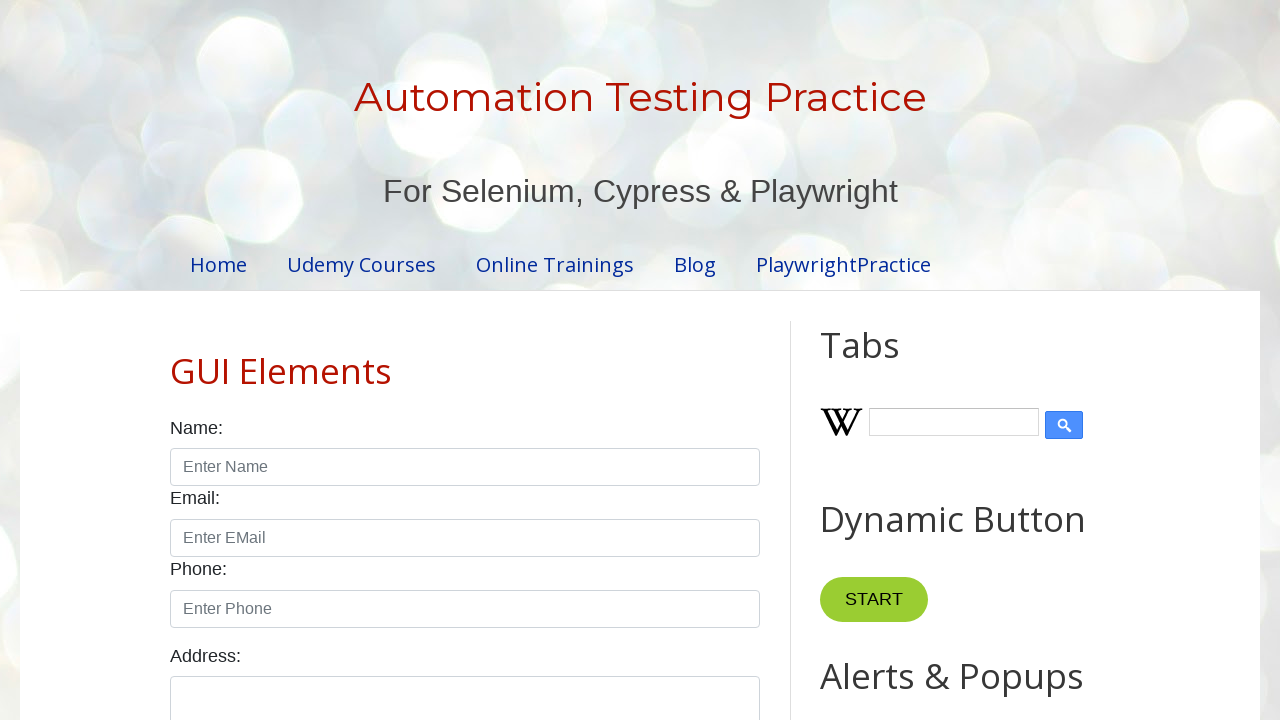

Entered address 'No:111/B,Thammita,Makevita' into textarea on #textarea
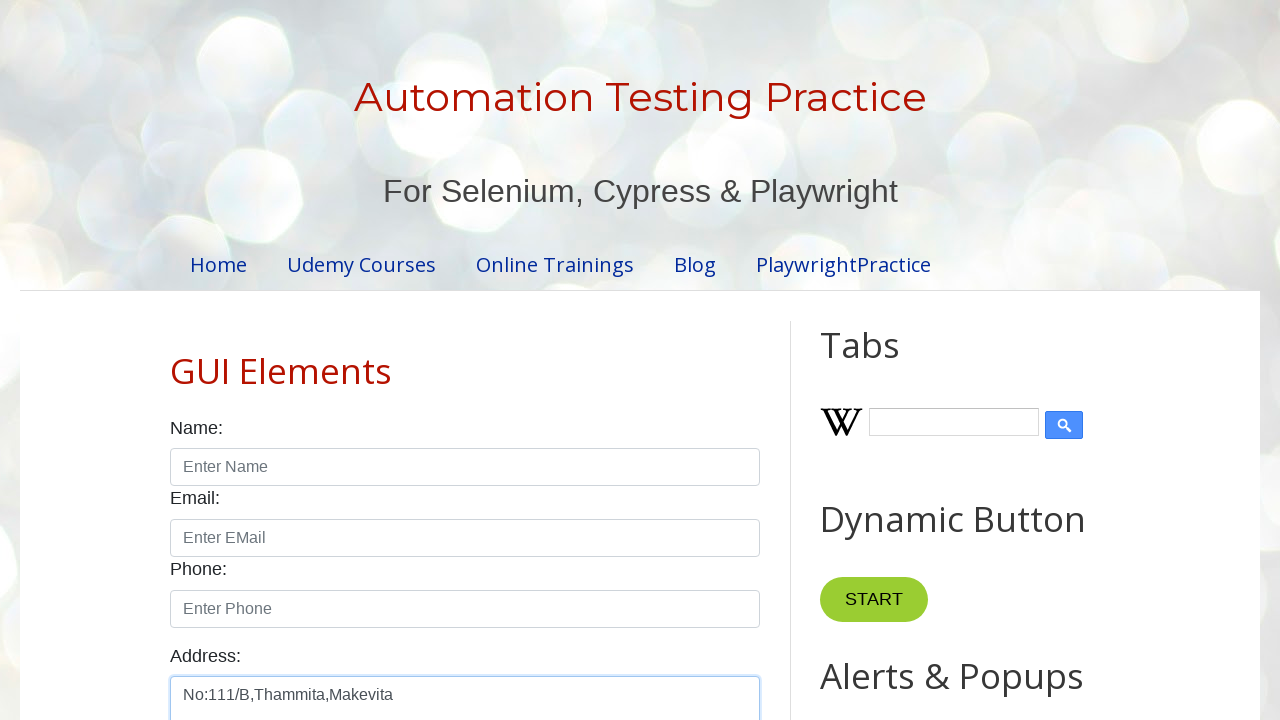

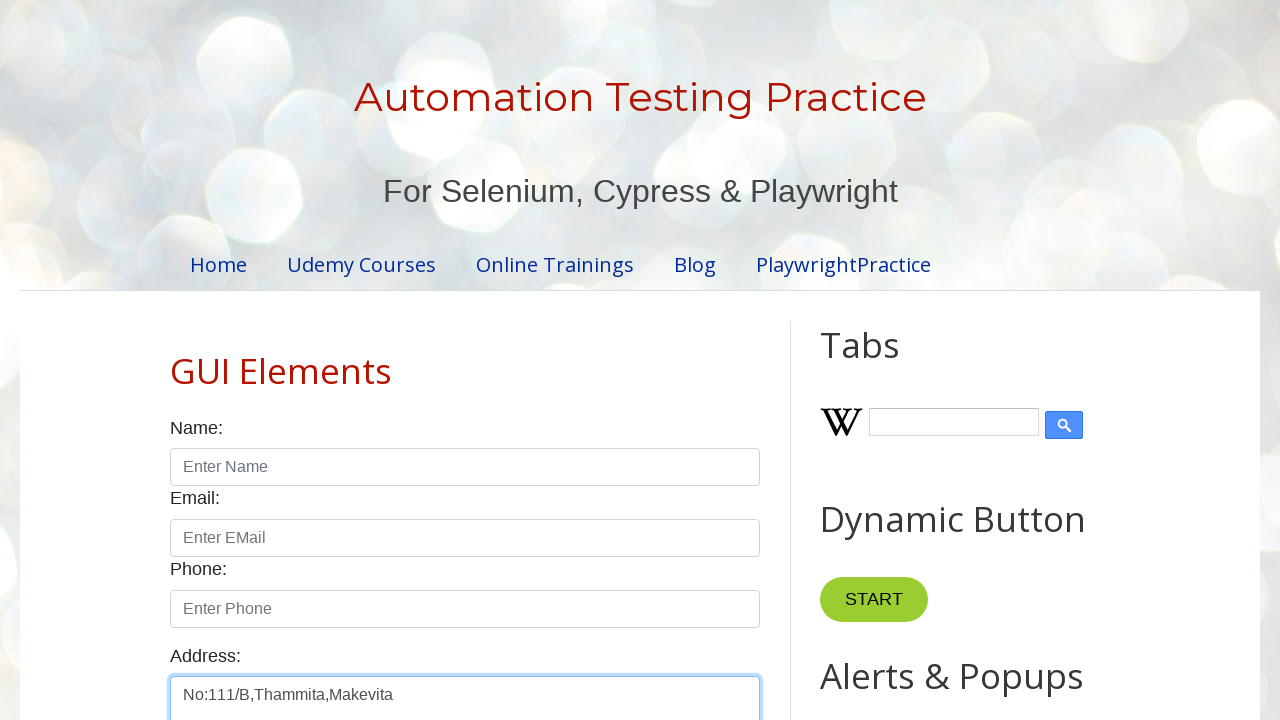